Tests finding nested elements in a list after clicking a button that populates it

Starting URL: http://www.wcaquino.me/cypress/componentes.html

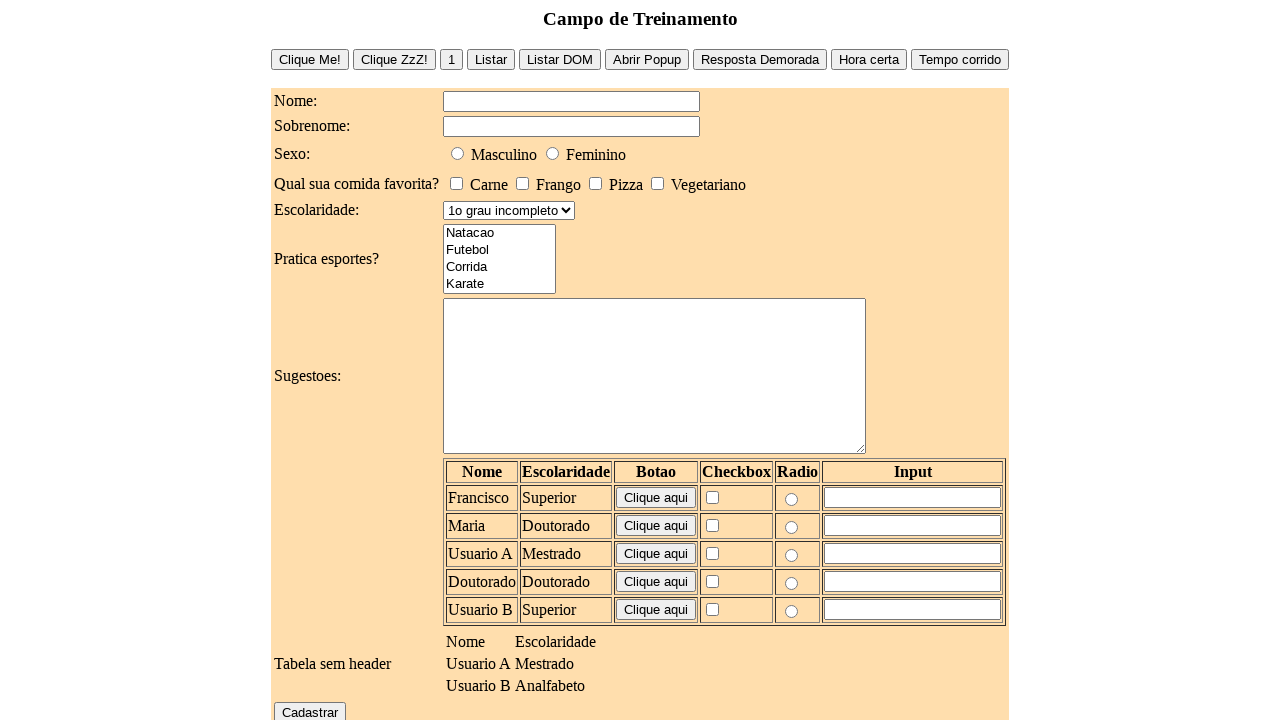

Clicked button to populate the list at (491, 59) on #buttonList
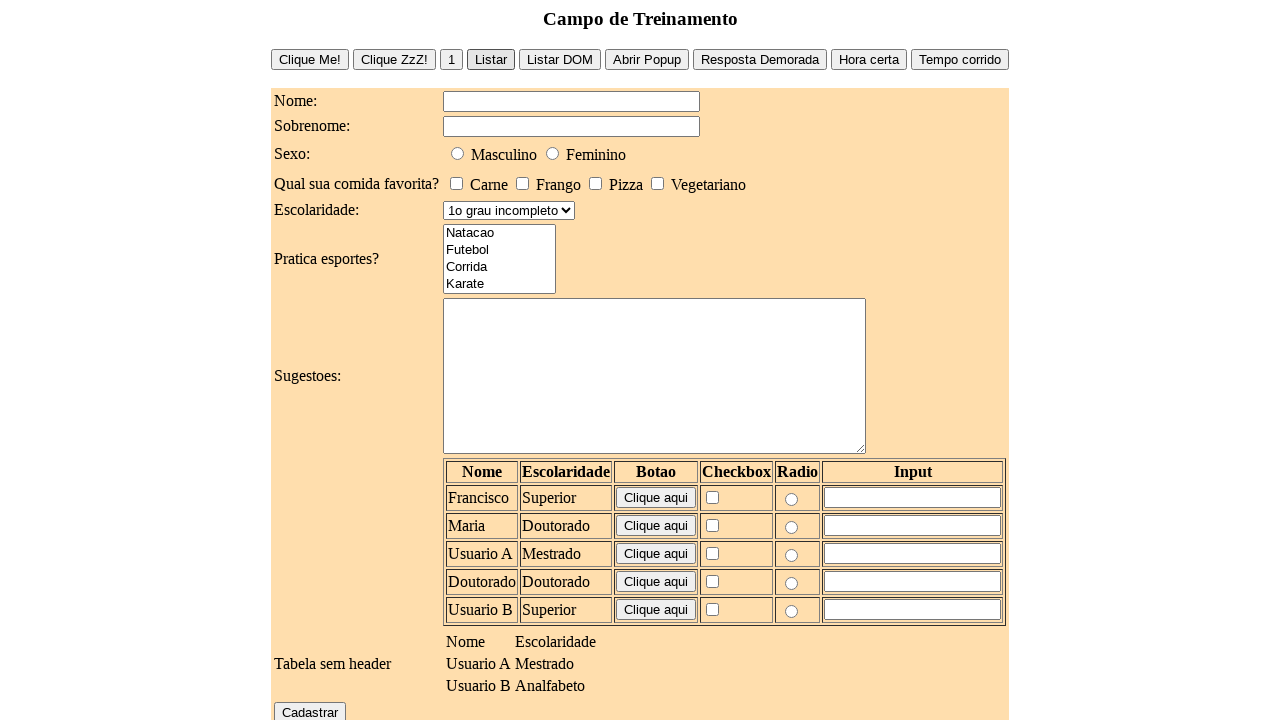

Waited for list items to appear
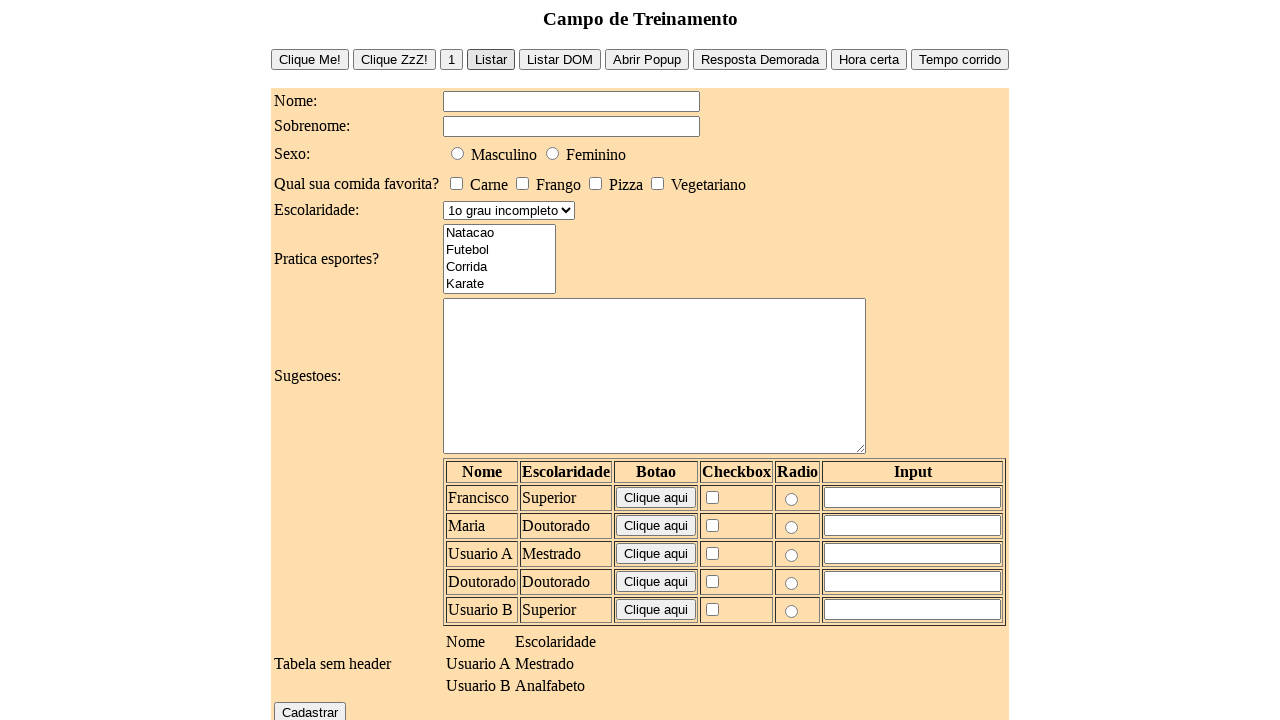

Verified 'Item 1' is present in the first list item
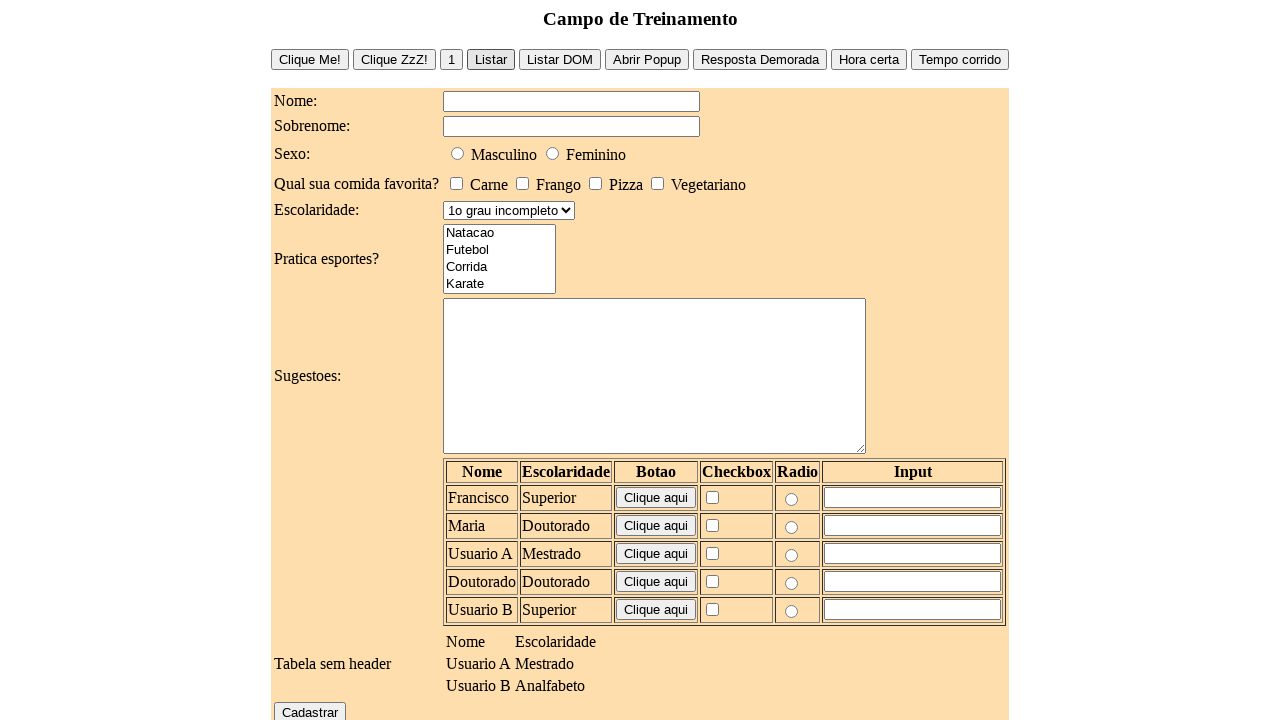

Verified 'Item 2' is present in the second list item
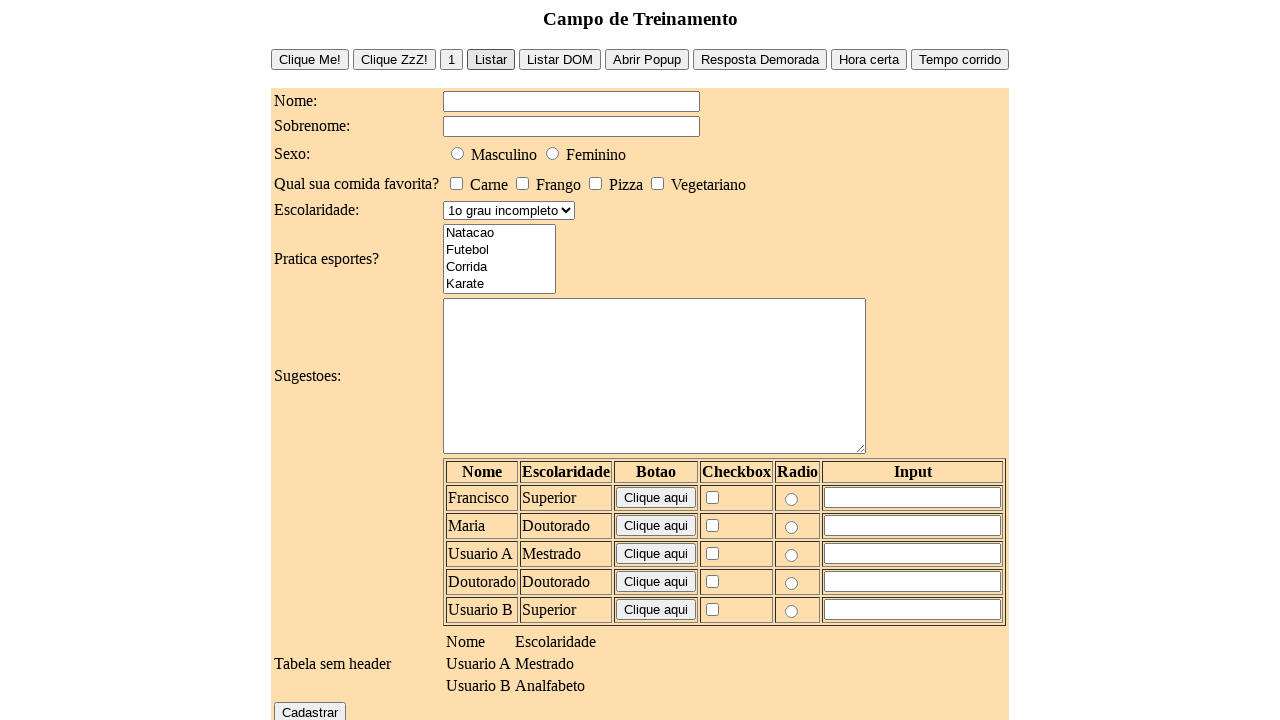

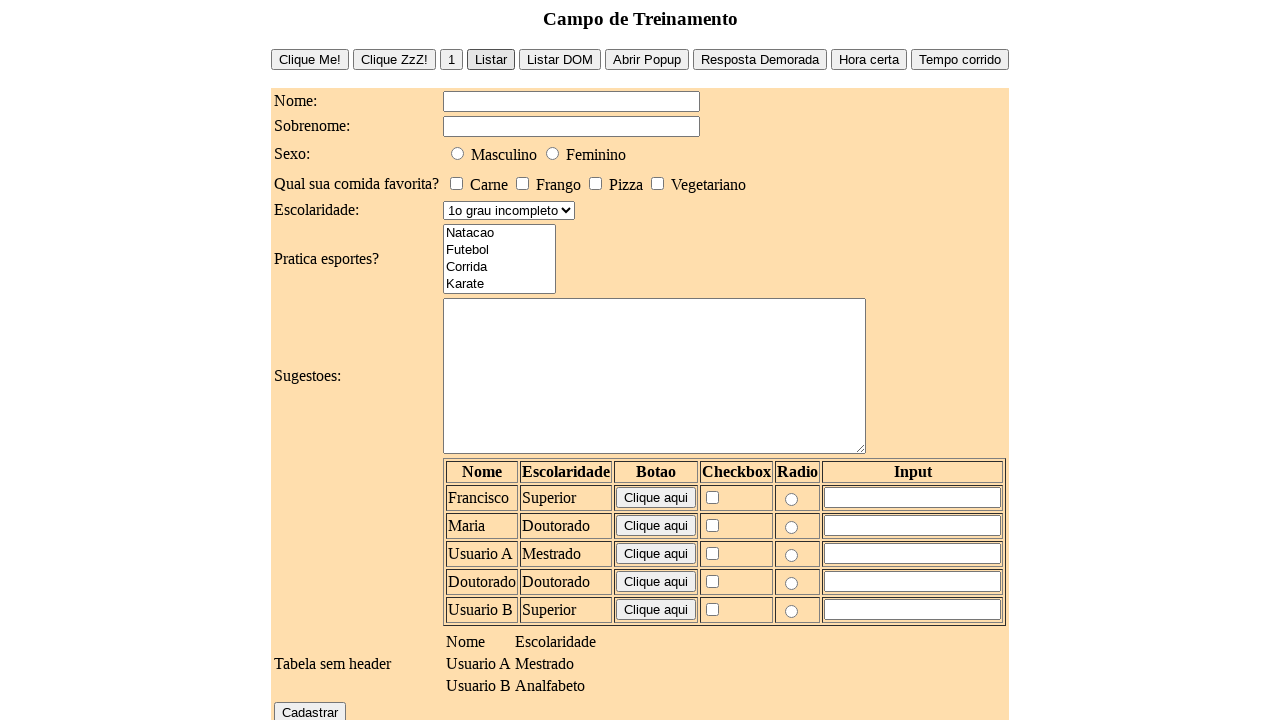